Fills out a practice registration form on DemoQA with personal details including name, email, gender, phone number, date of birth, and hobbies selection.

Starting URL: https://demoqa.com/automation-practice-form

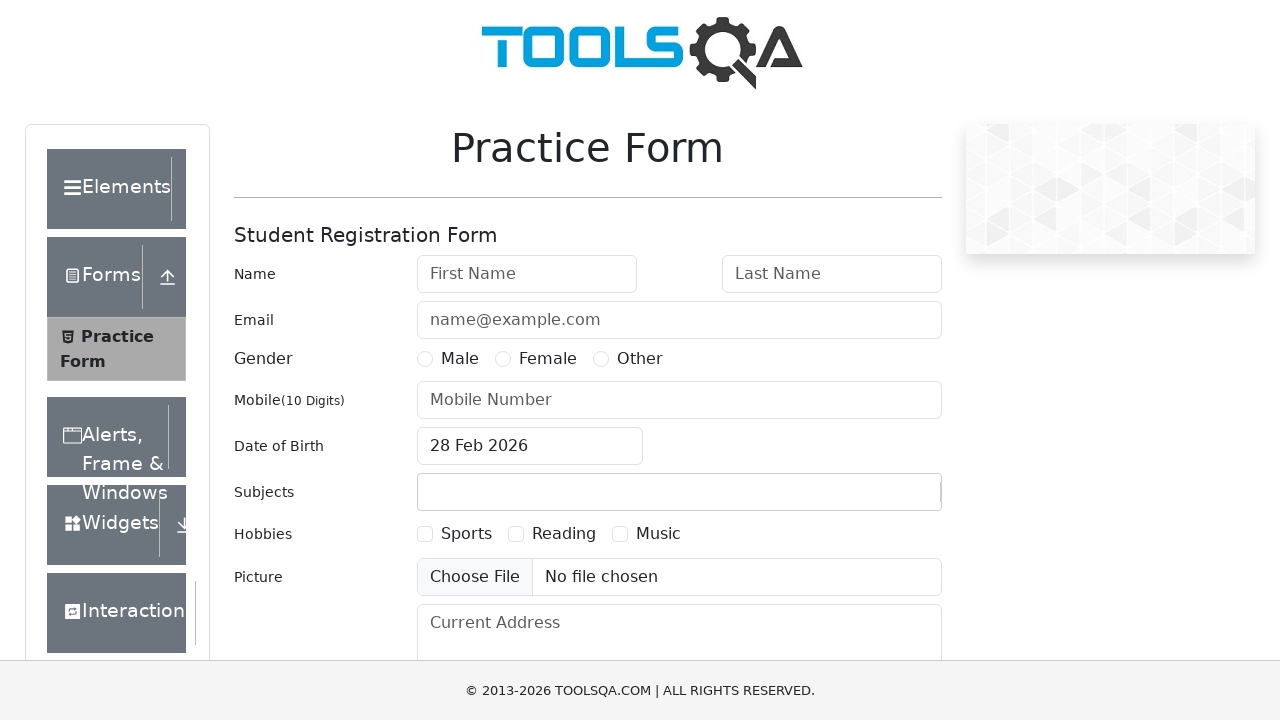

Filled first name field with 'Saurabh' on #firstName
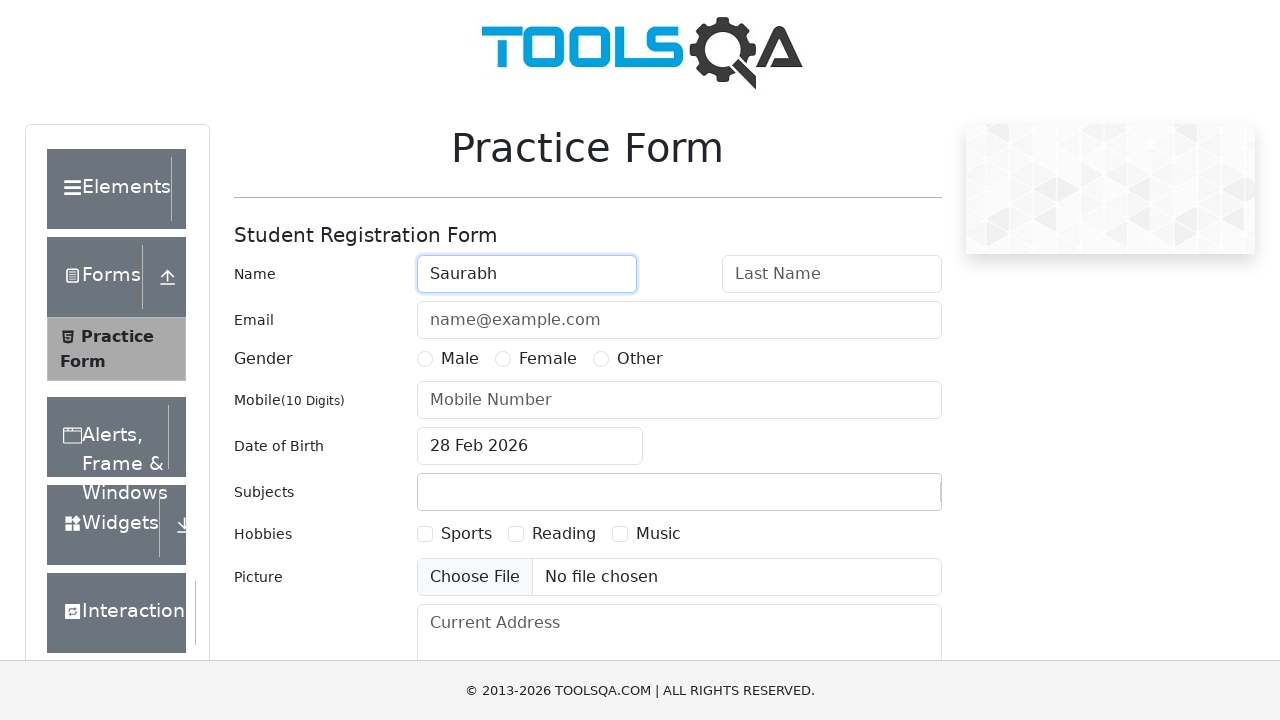

Filled last name field with 'shrivastav' on #lastName
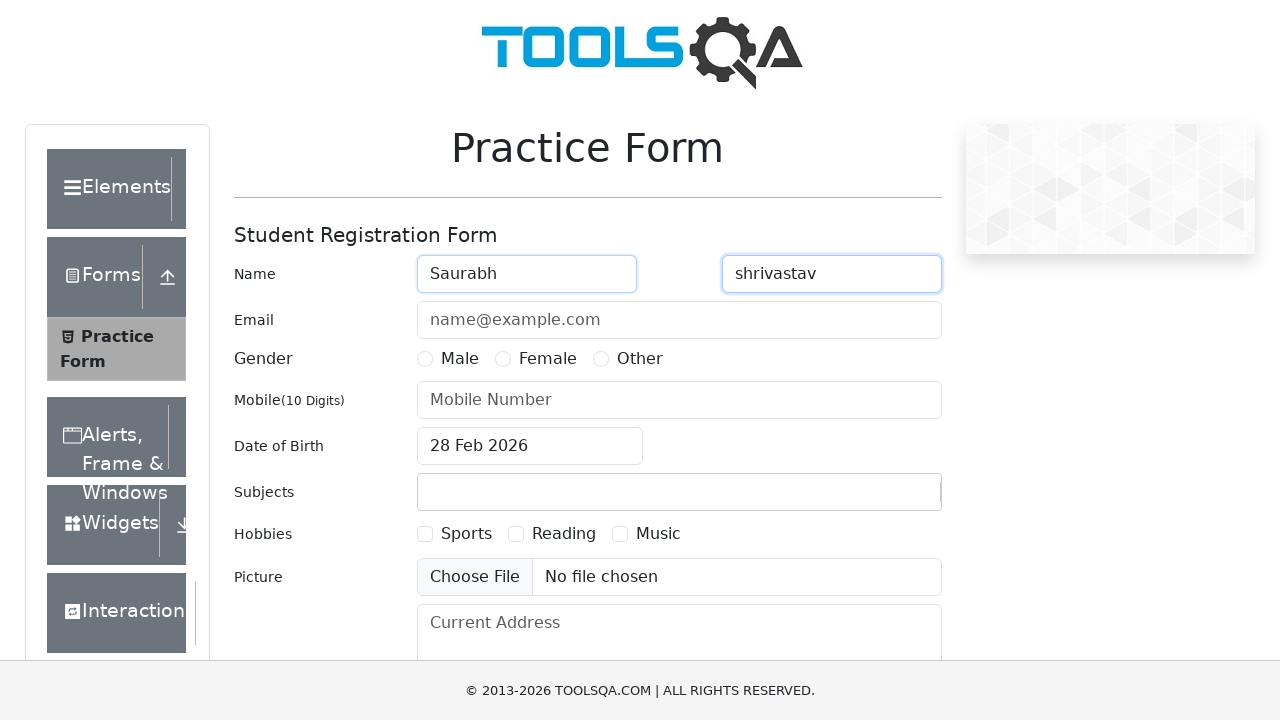

Filled email field with 'saurabh.test@example.com' on #userEmail
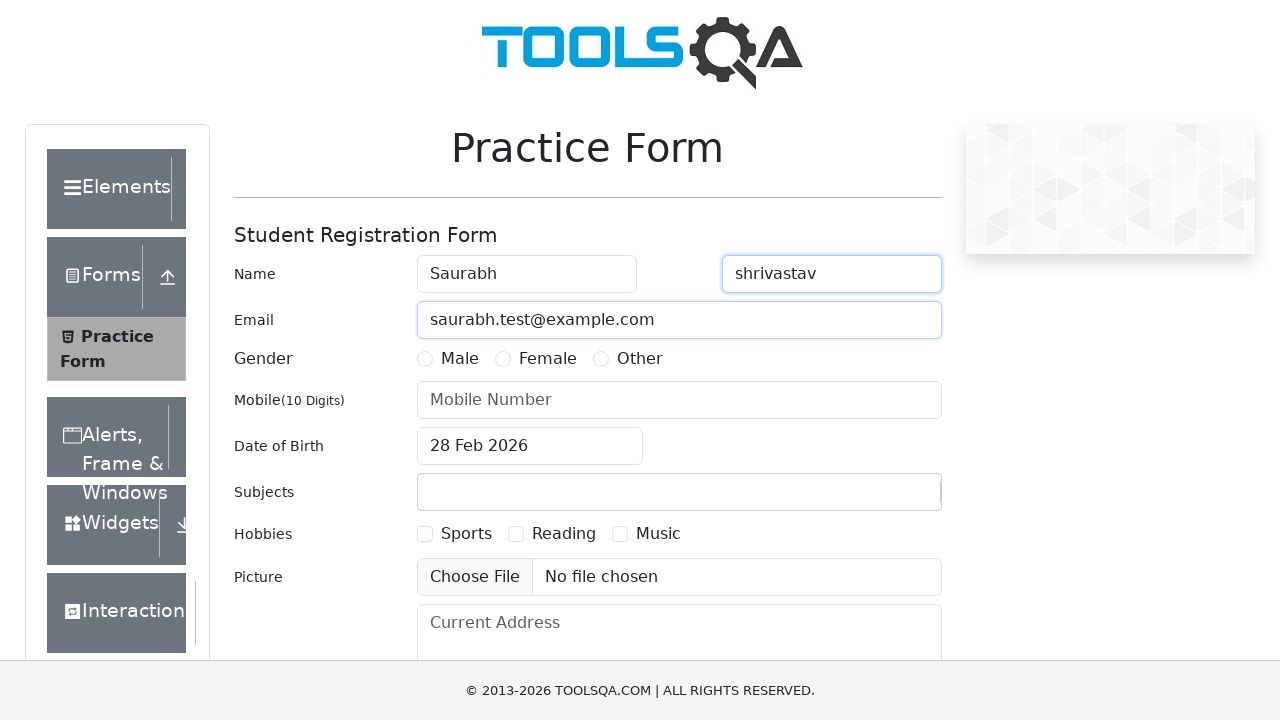

Selected Male gender option at (460, 359) on label[for='gender-radio-1']
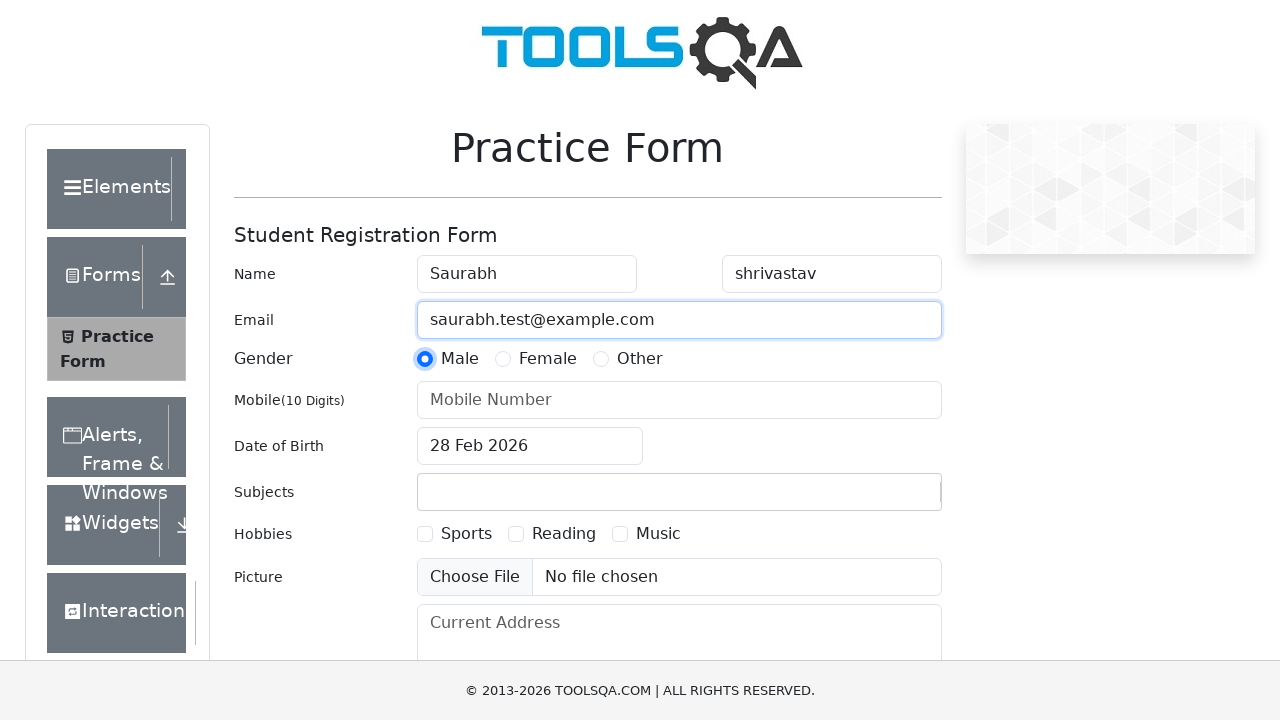

Filled mobile number field with '8732786559' on #userNumber
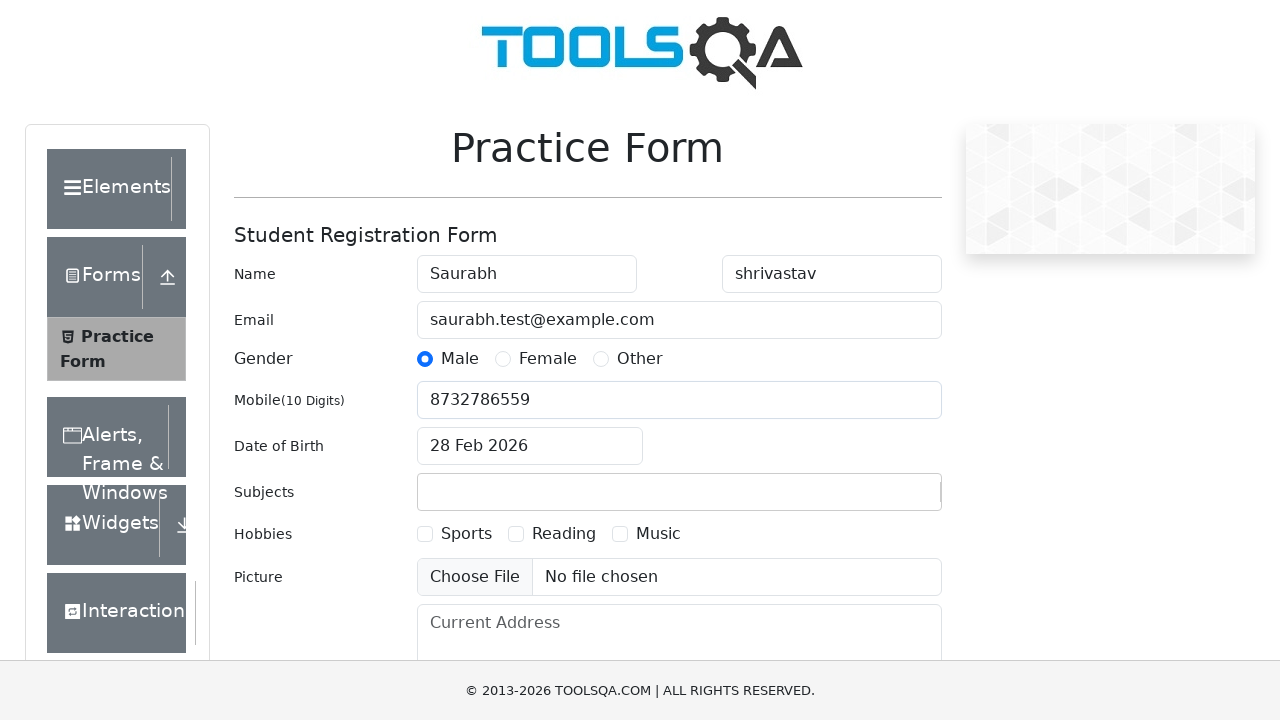

Clicked on date of birth input field at (530, 446) on #dateOfBirthInput
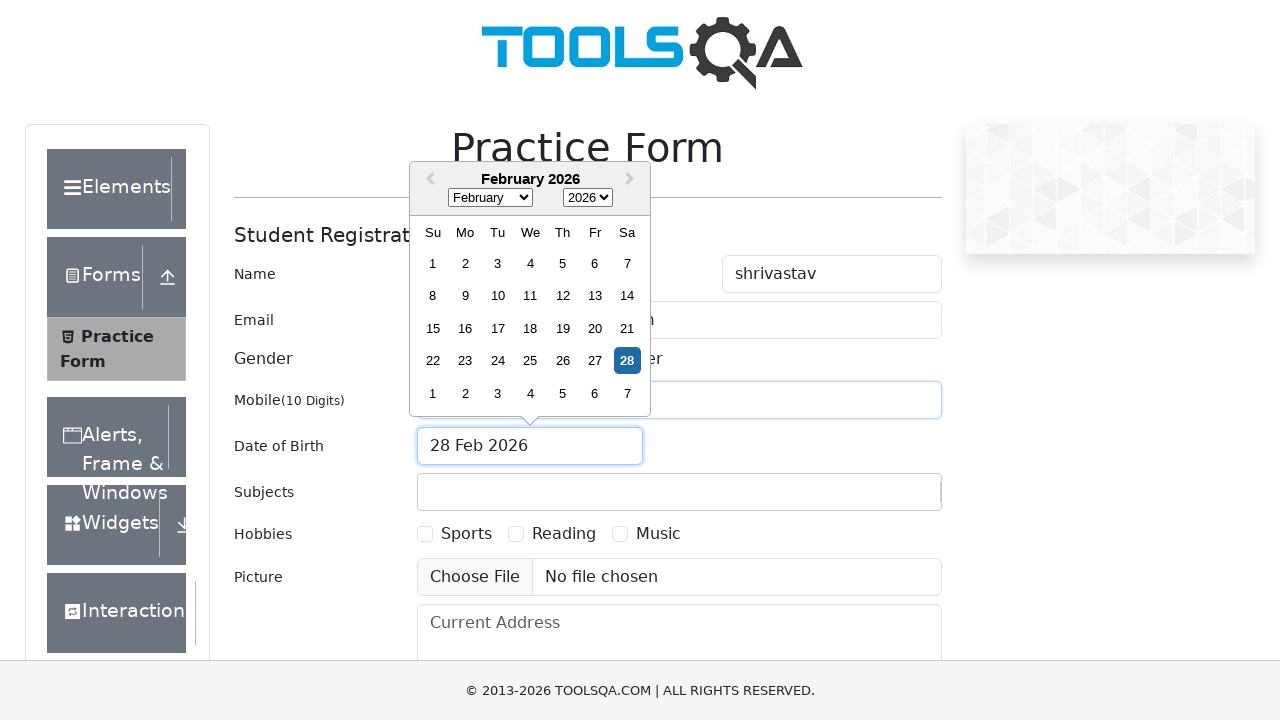

Selected all text in date field
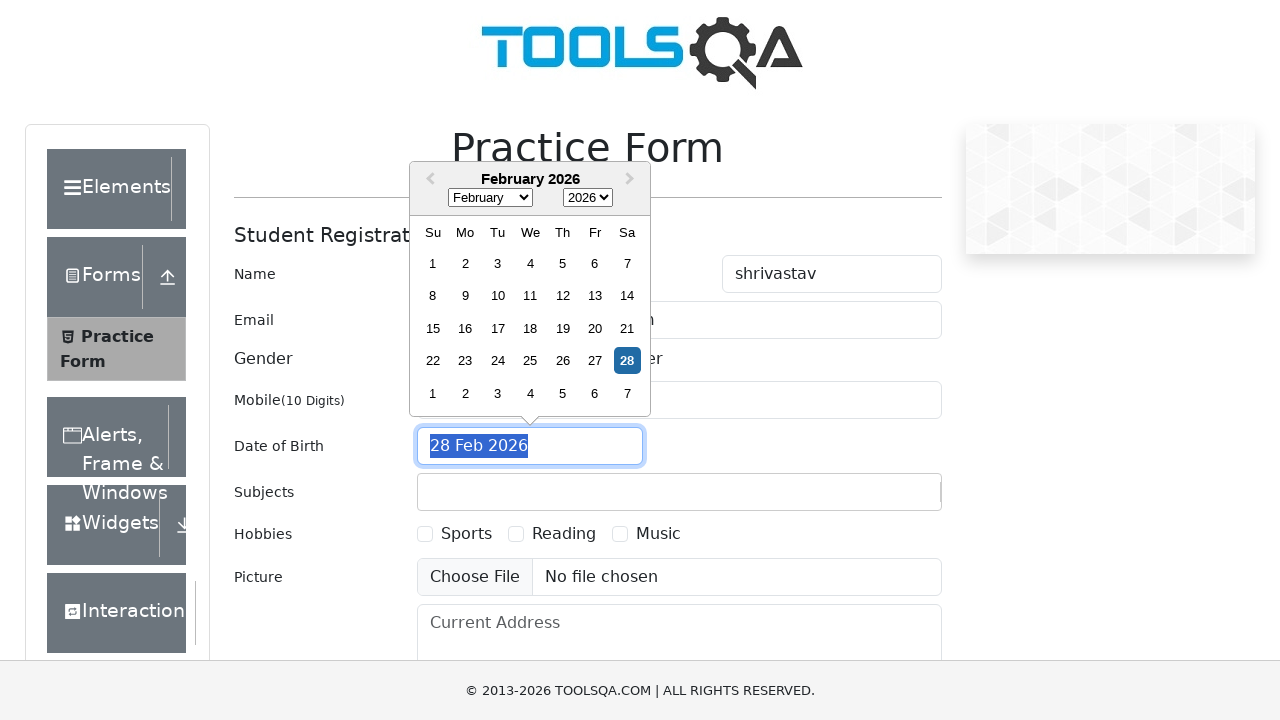

Typed date of birth '23 Sep 1995'
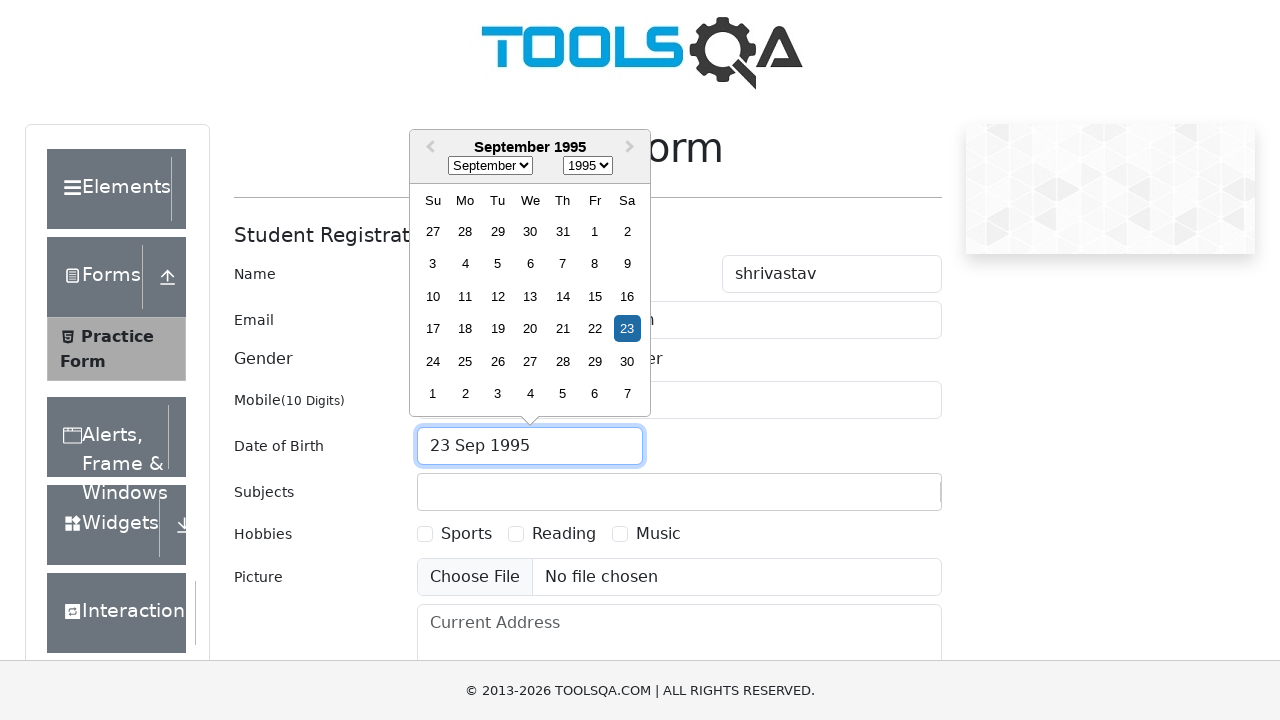

Pressed Enter to confirm date of birth
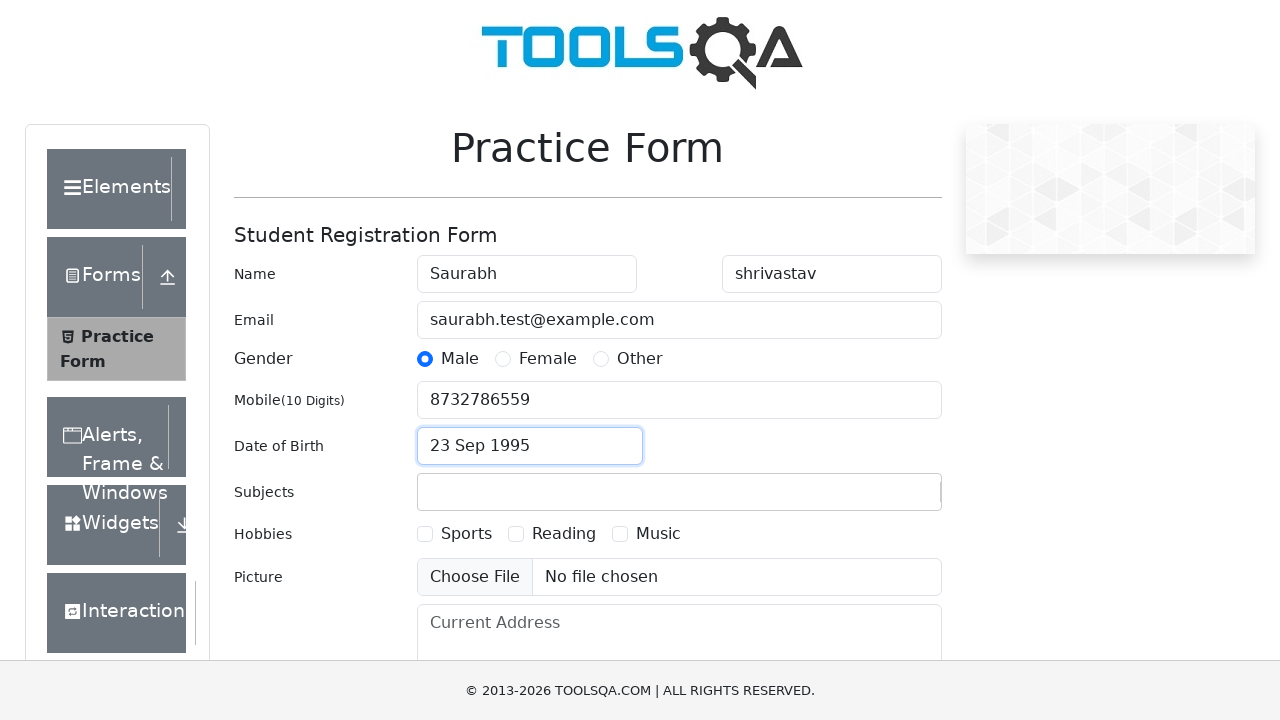

Selected Sports hobby checkbox at (466, 534) on label[for='hobbies-checkbox-1']
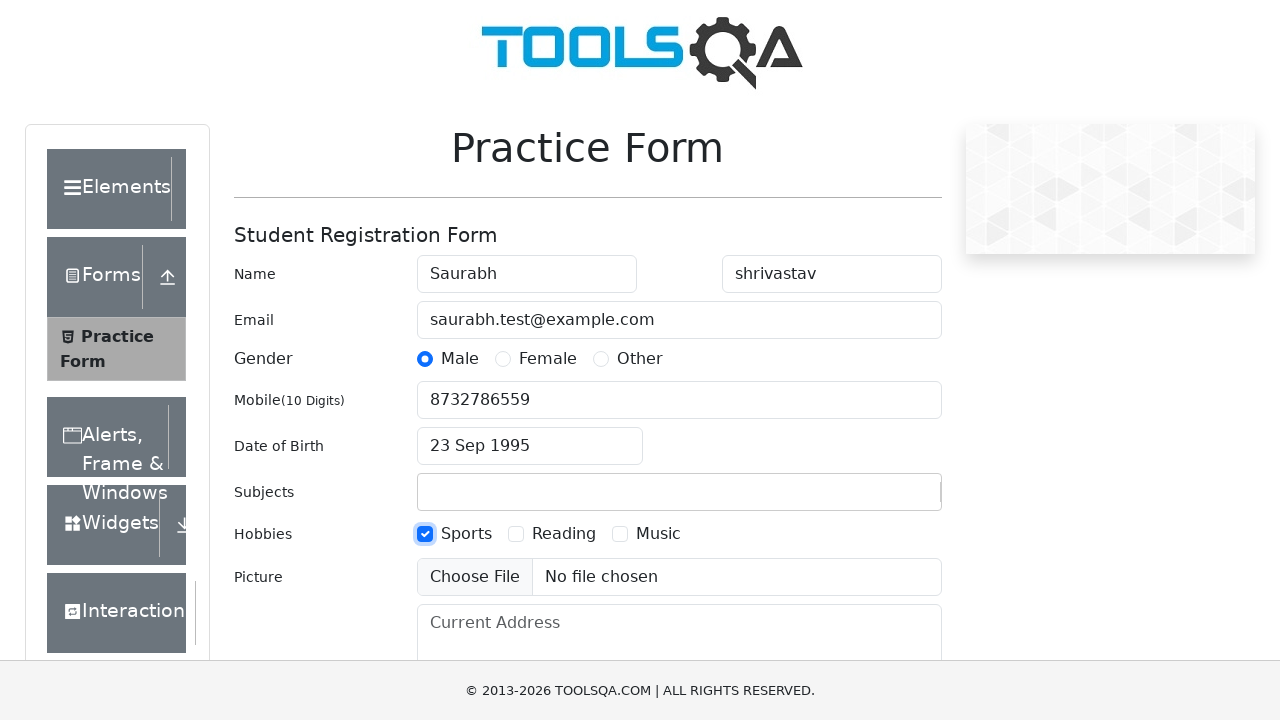

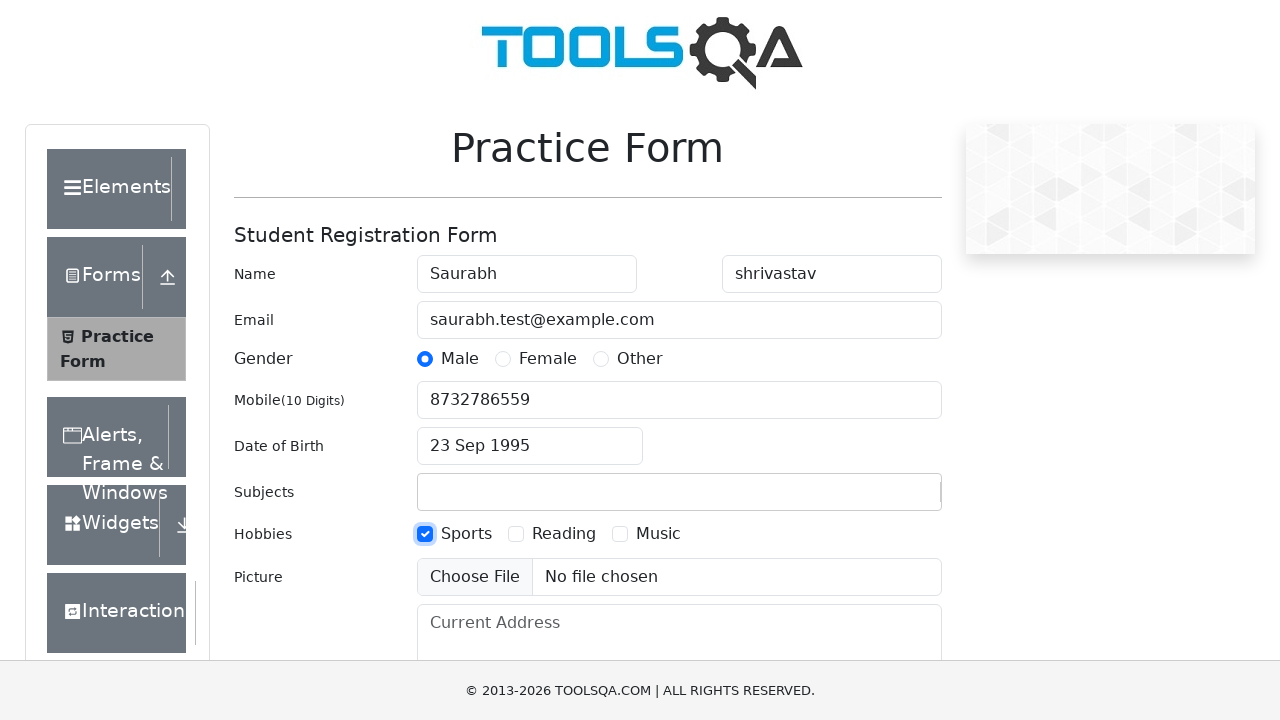